Tests scrolling functionality by scrolling down to the CYDEO link at the bottom of the page using mouse hover, then scrolling back up to the Home link using PageUp key presses.

Starting URL: https://practice.cydeo.com/

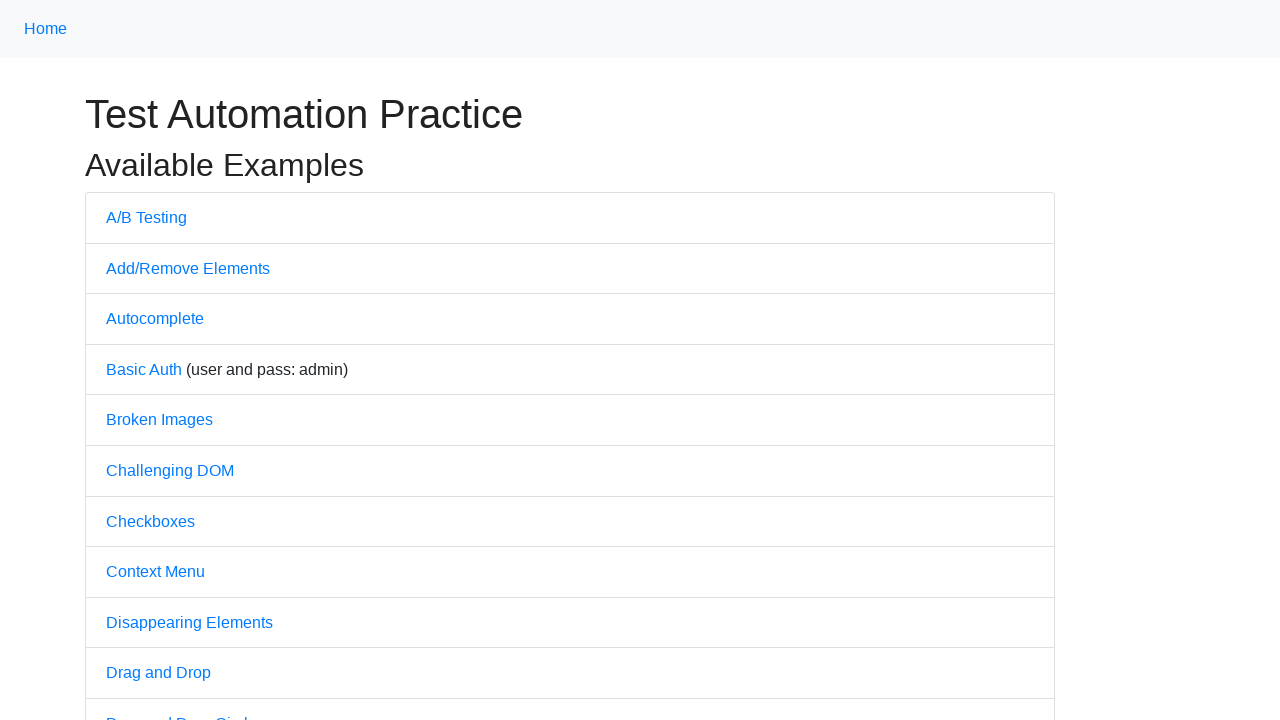

Located CYDEO link element
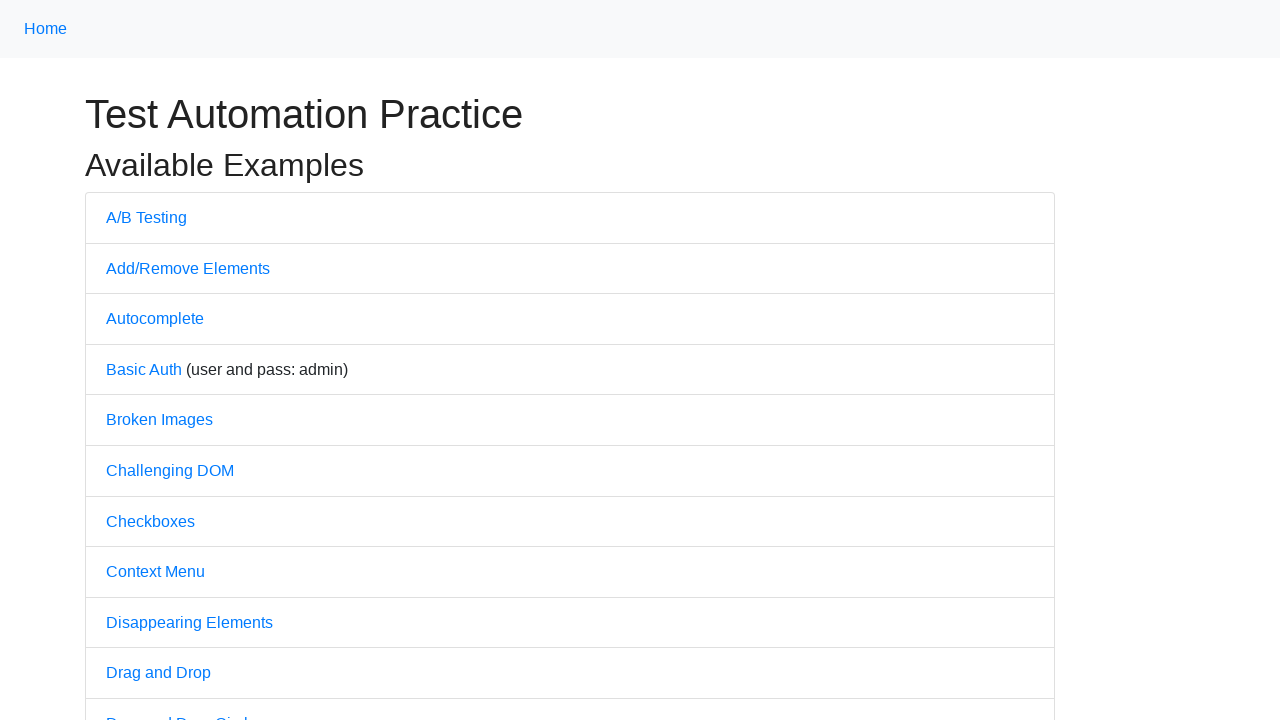

Scrolled down to CYDEO link
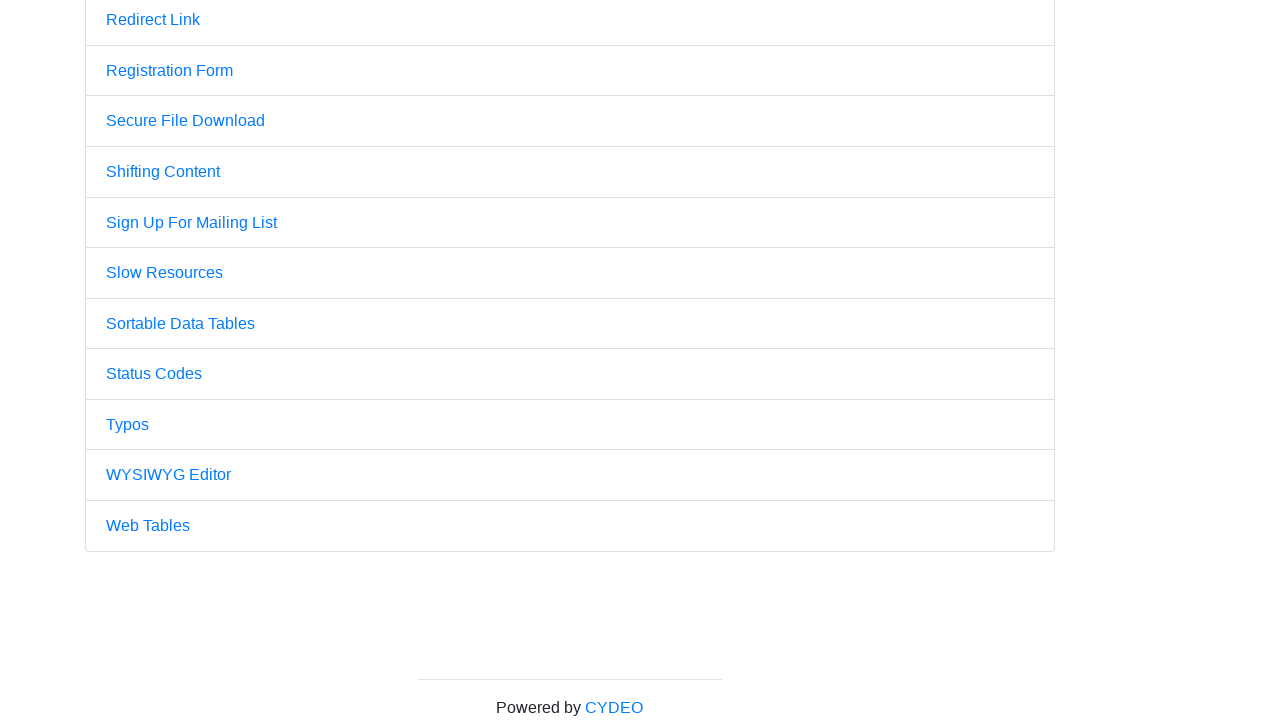

Hovered over CYDEO link at (614, 707) on a:text('CYDEO')
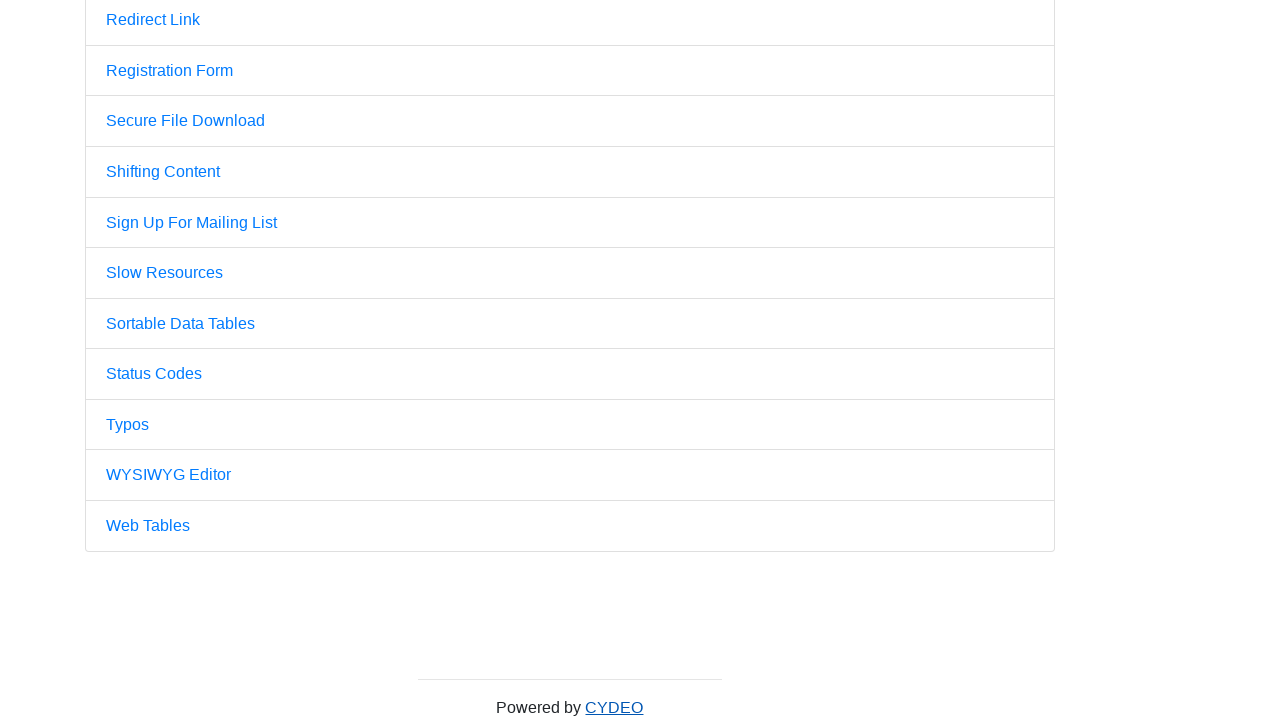

Pressed PageUp key to scroll up
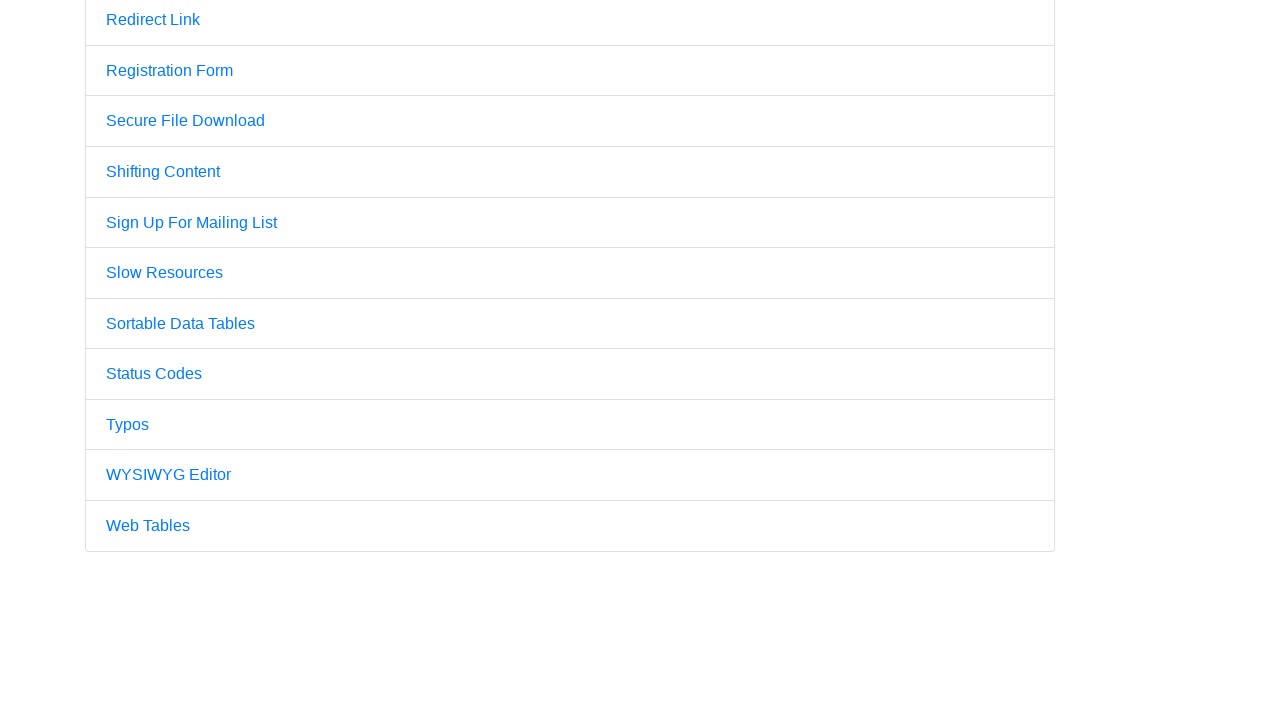

Pressed PageUp key again to scroll up further
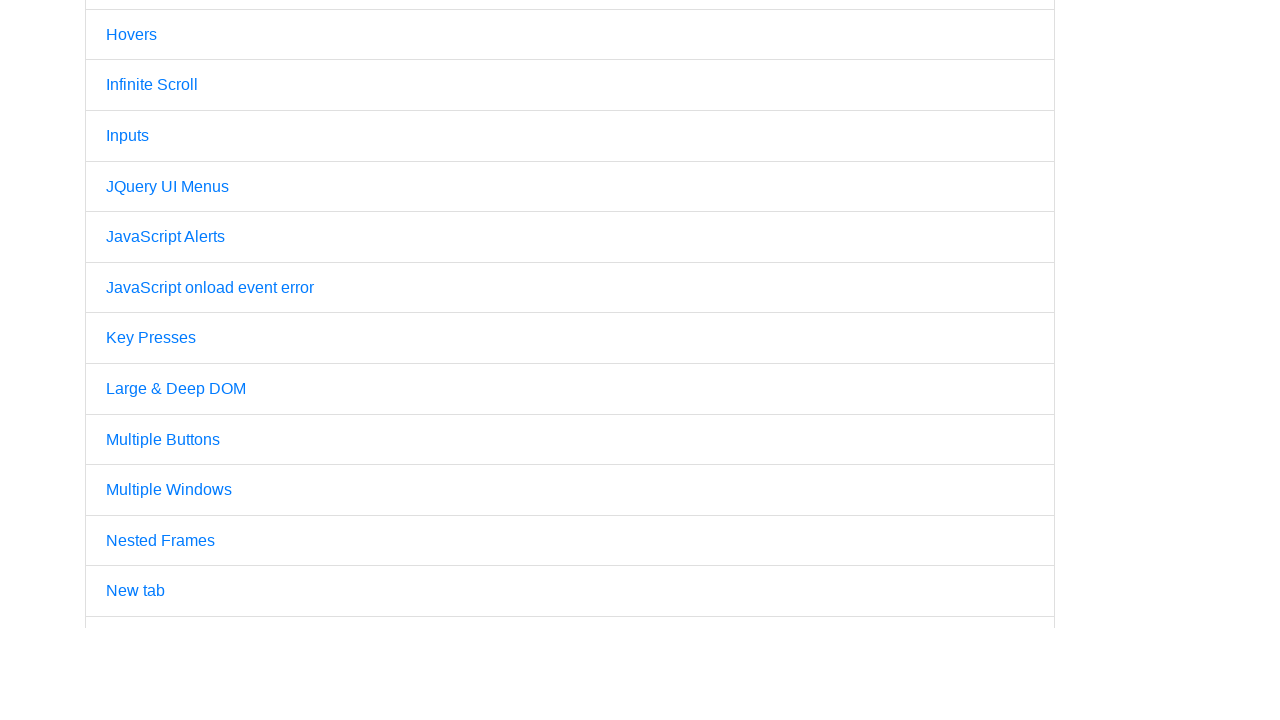

Verified Home link is visible after scrolling up
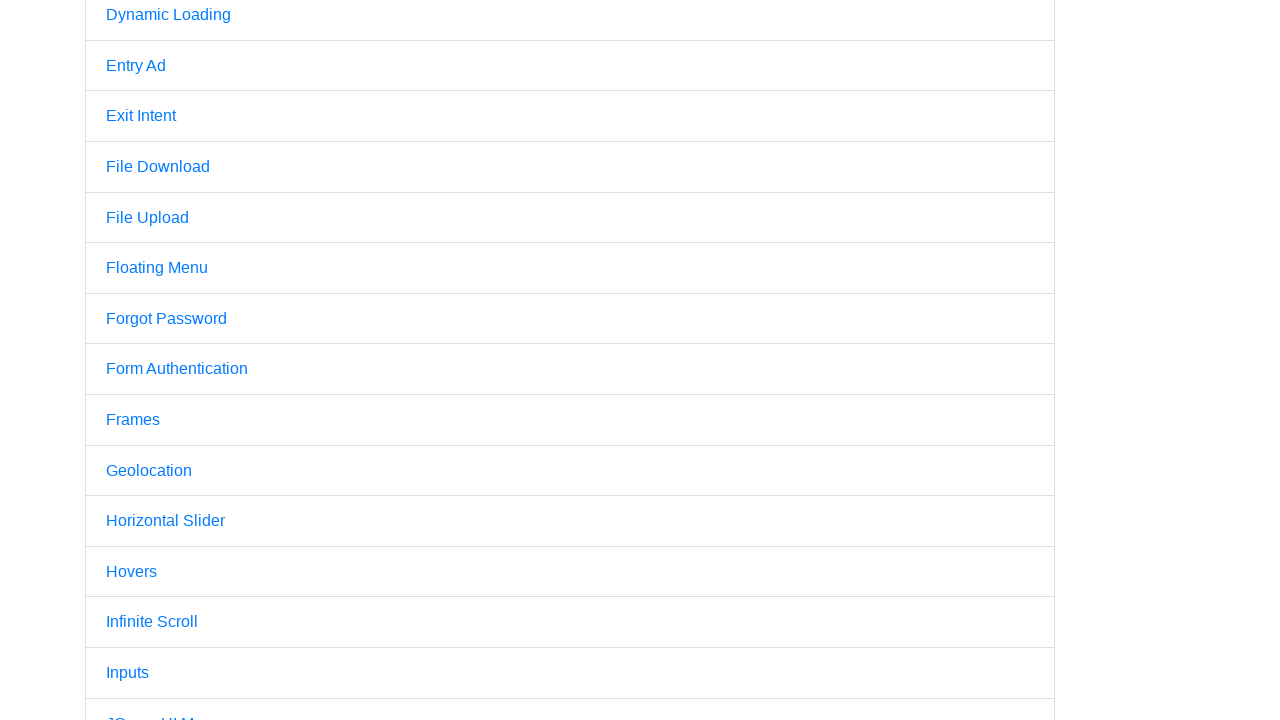

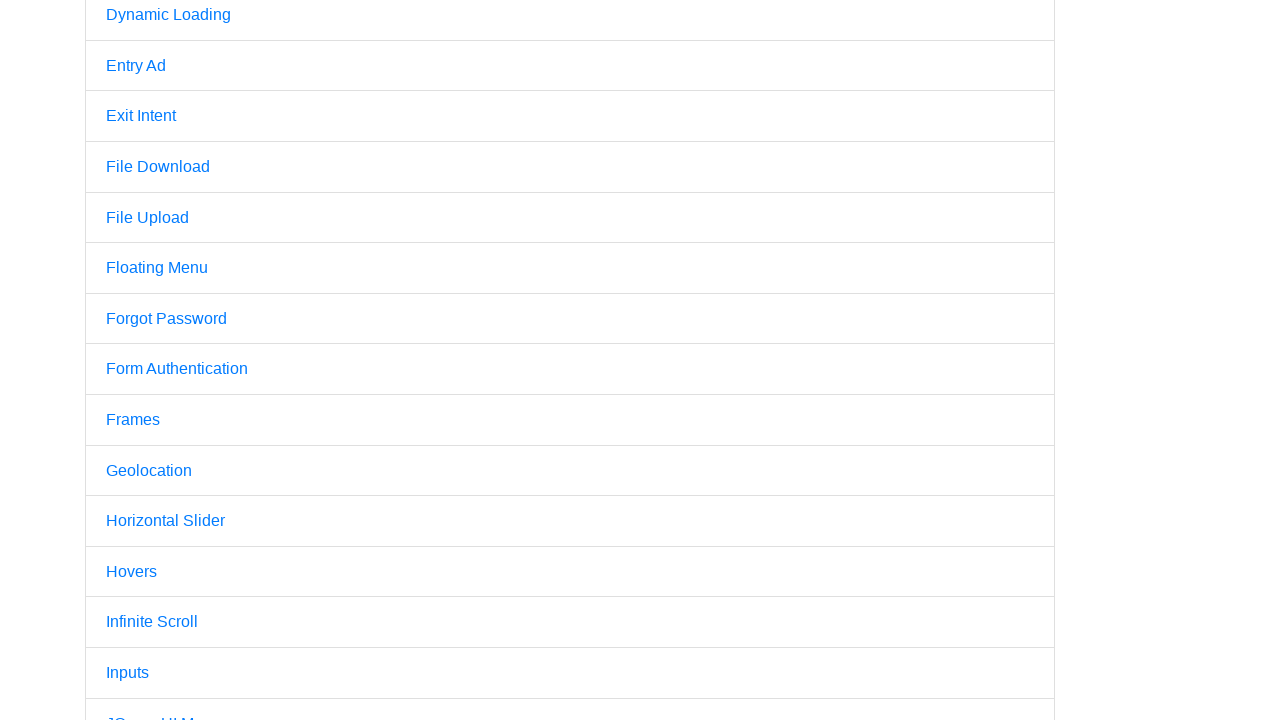